Tests a calculator demo application by entering two numbers (50 and 25), selecting the subtraction operation, clicking the calculate button, and verifying the result equals 25.

Starting URL: http://juliemr.github.io/protractor-demo/

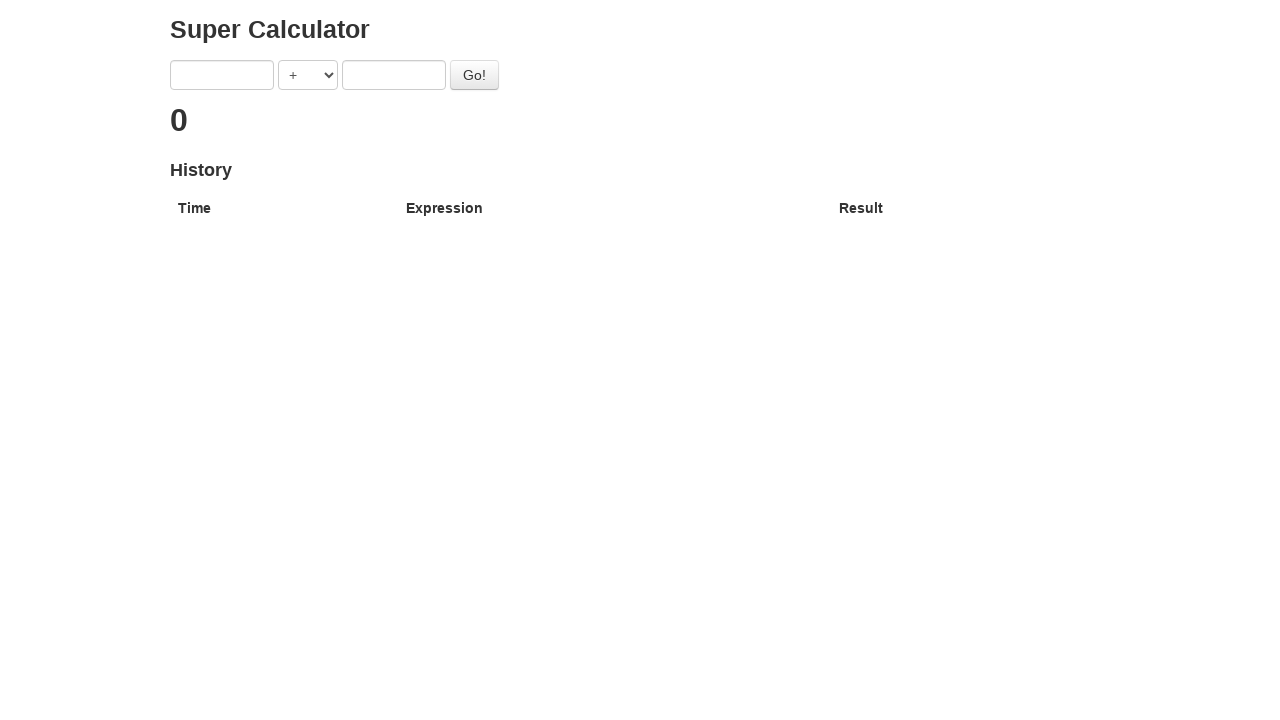

Entered first number (50) in the first input field on [ng-model='first']
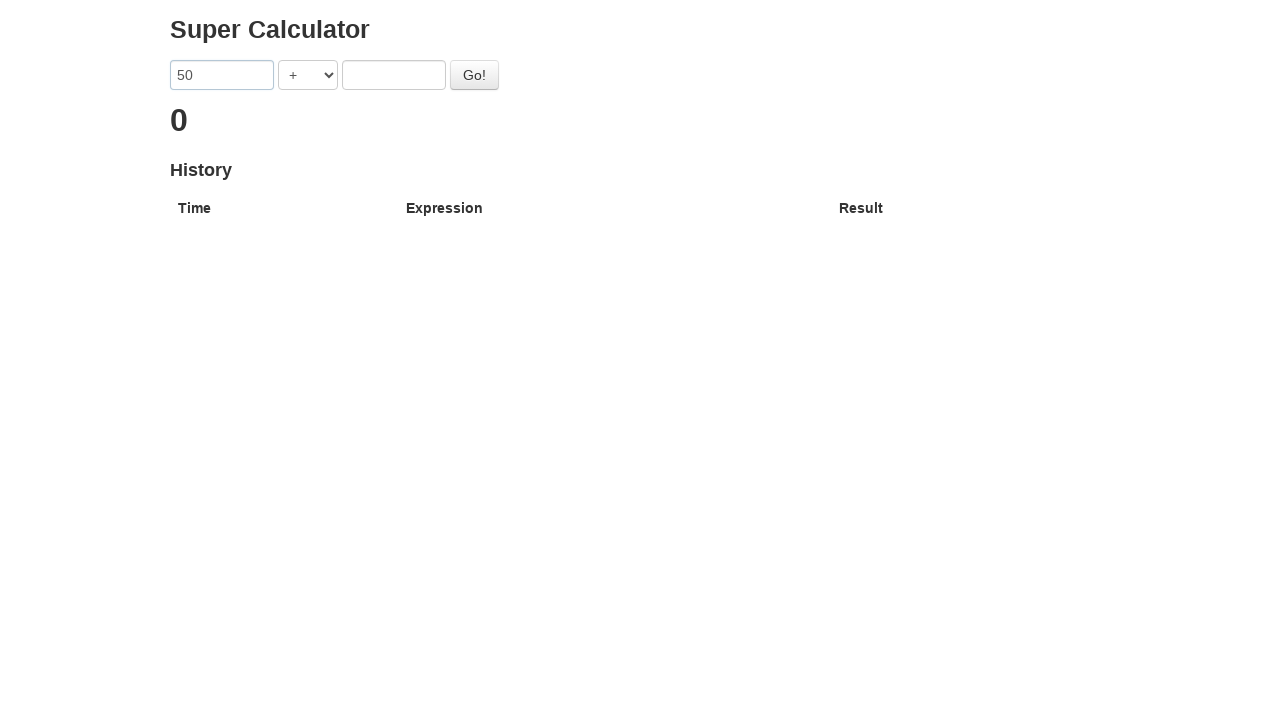

Entered second number (25) in the second input field on [ng-model='second']
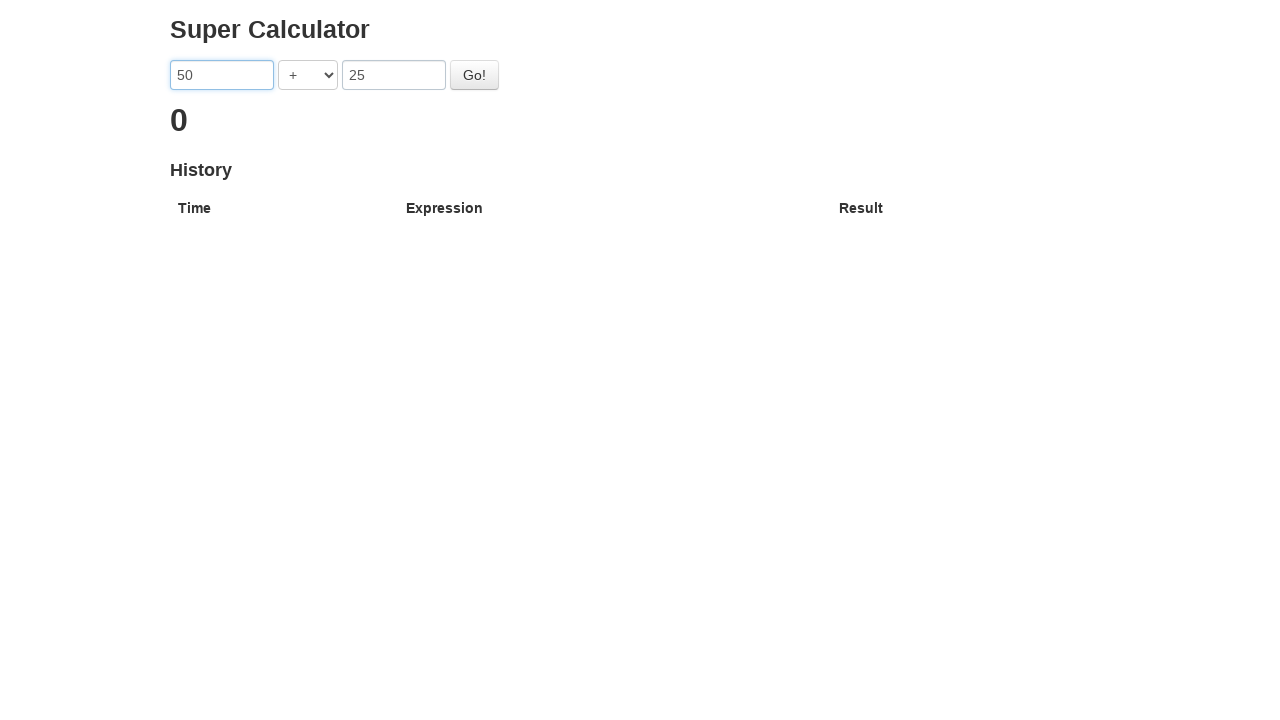

Selected SUBTRACTION operation from the dropdown menu on [ng-model='operator']
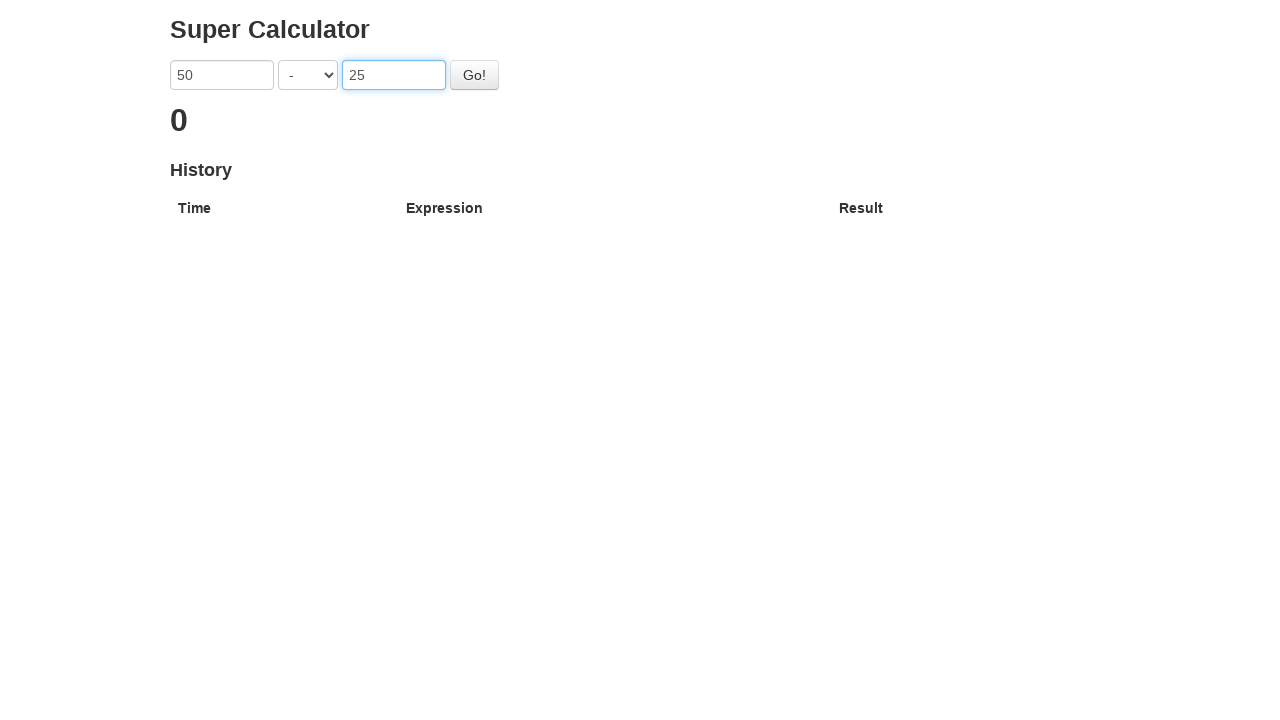

Clicked the Go button to perform the calculation at (474, 75) on .btn
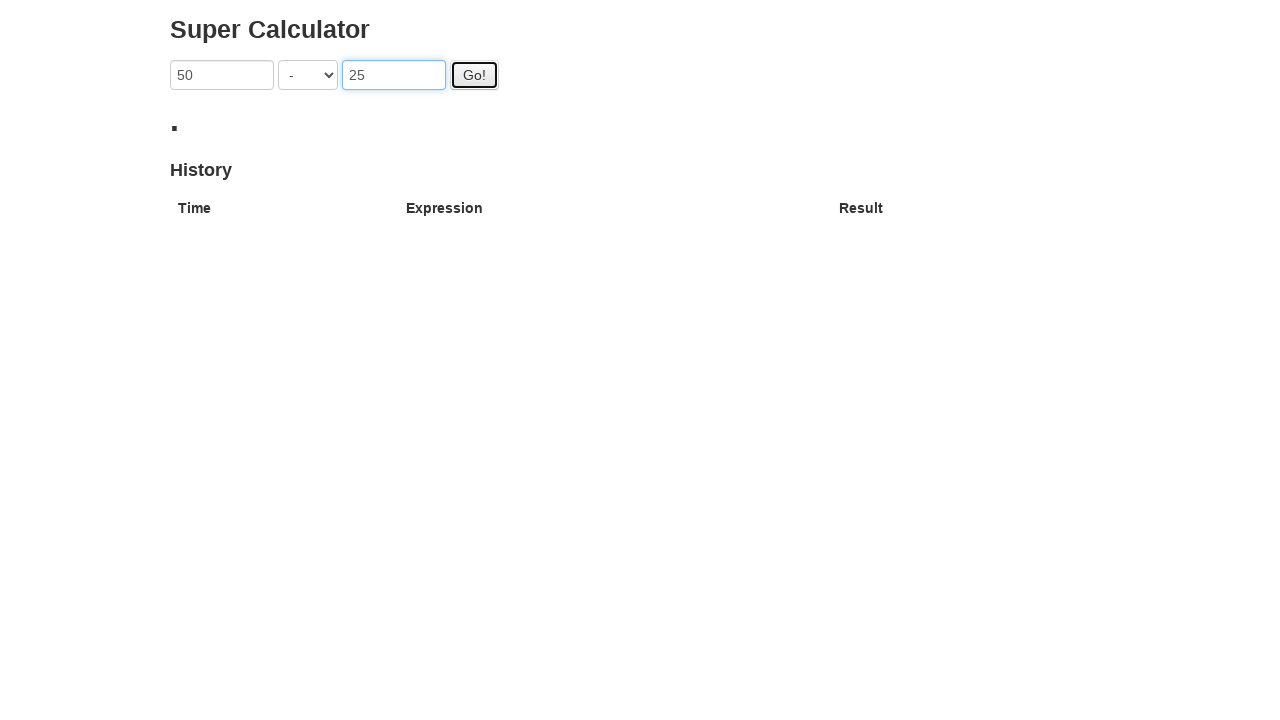

Result element appeared and calculation completed (50 - 25 = 25)
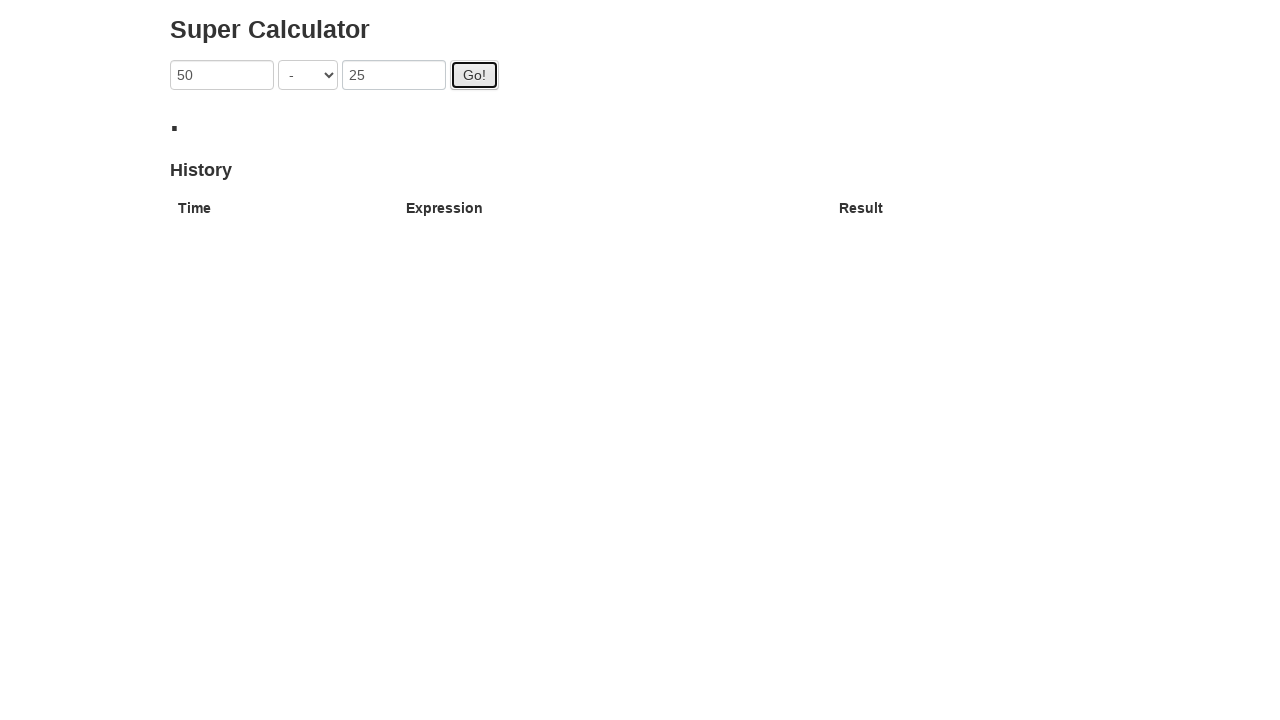

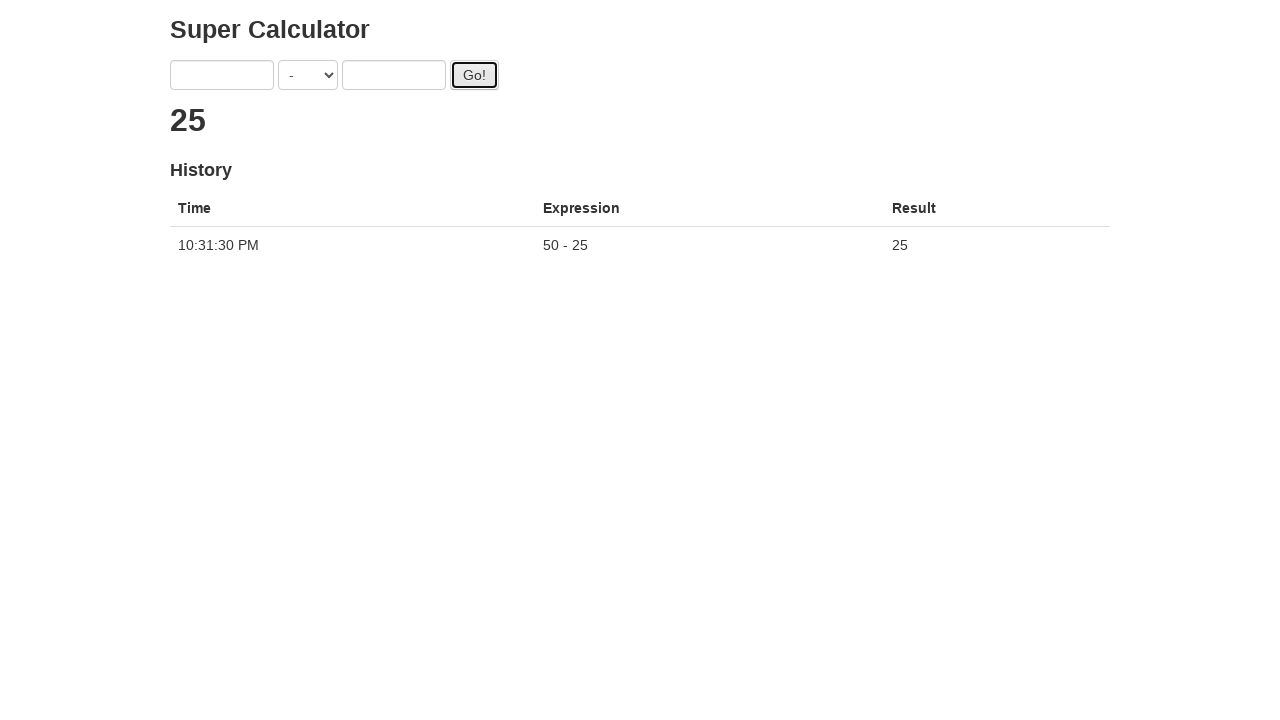